Tests that password field is required by attempting to register with only a username filled in

Starting URL: https://anatoly-karpovich.github.io/demo-login-form/

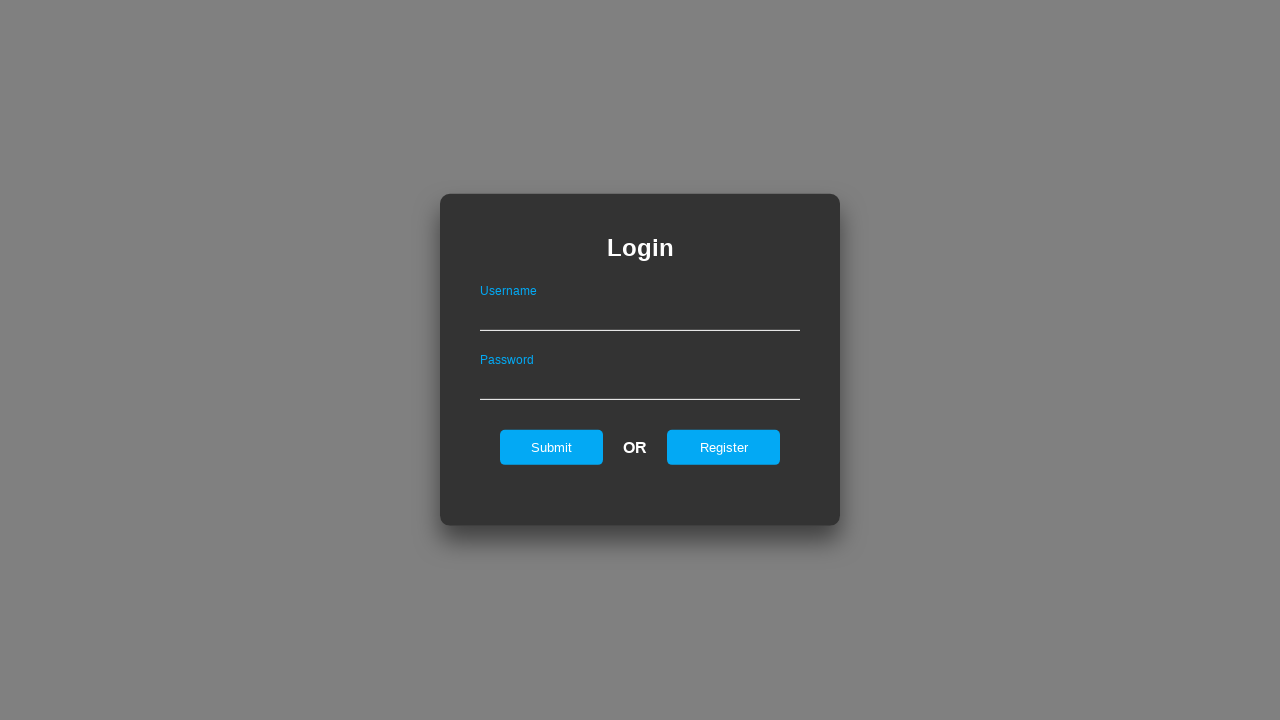

Clicked on register tab at (724, 447) on #registerOnLogin
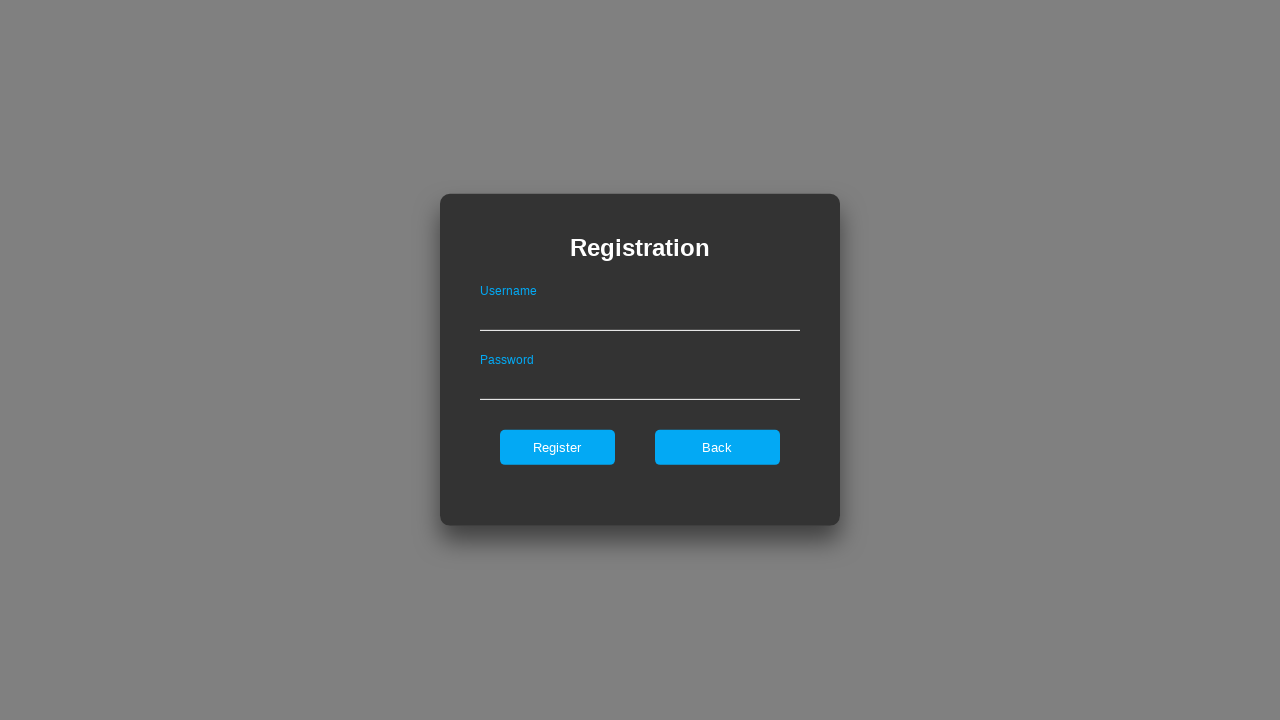

Filled username field with 'TestUser123' on #userNameOnRegister
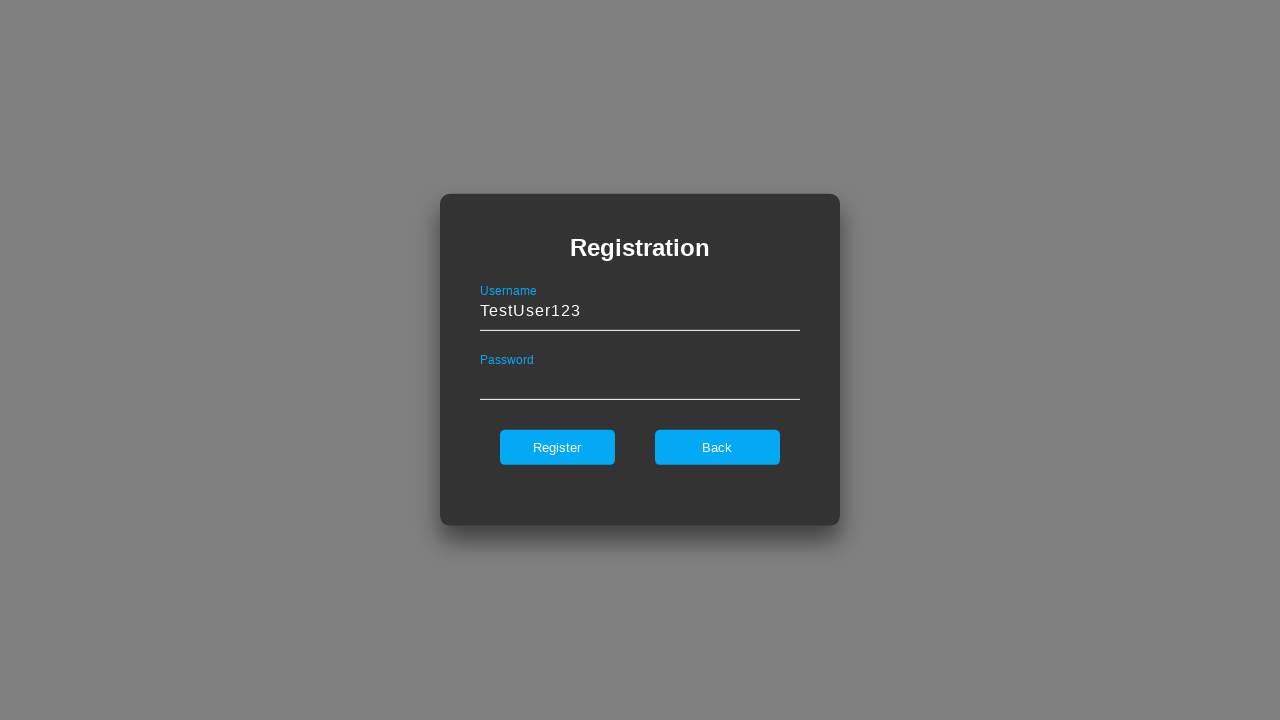

Clicked register button without entering password at (557, 447) on #register
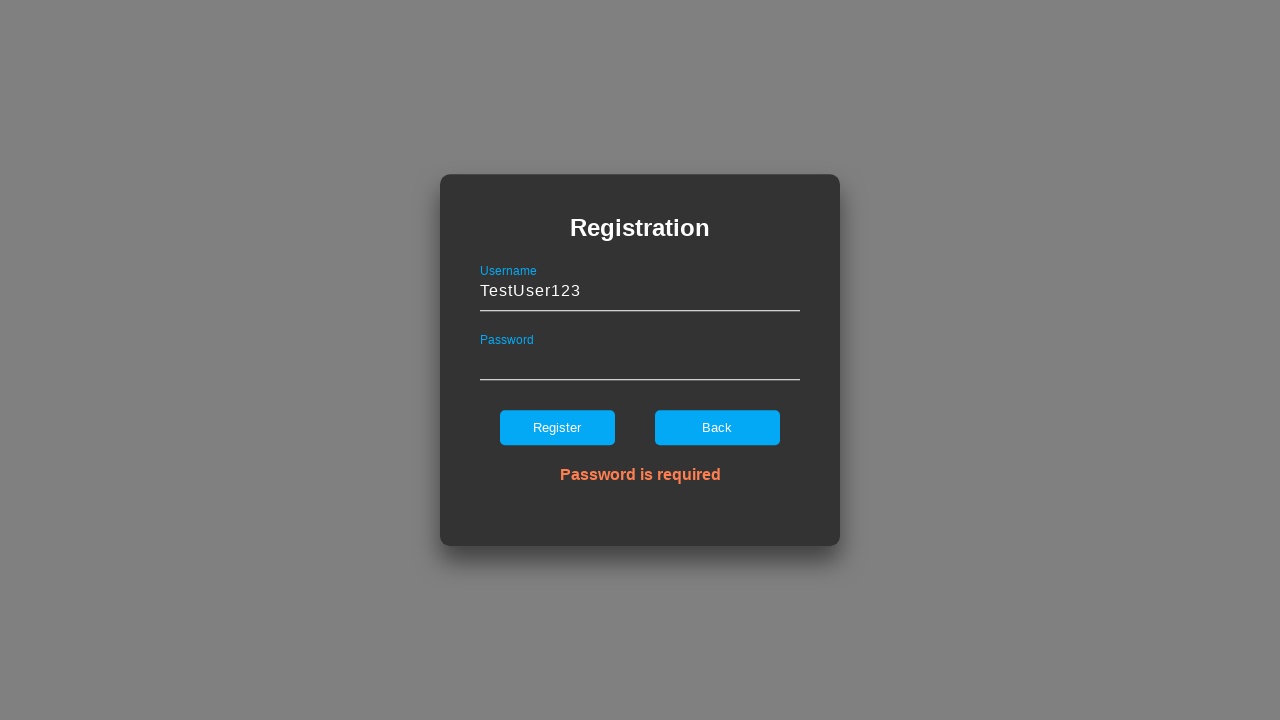

Error message appeared confirming password is required
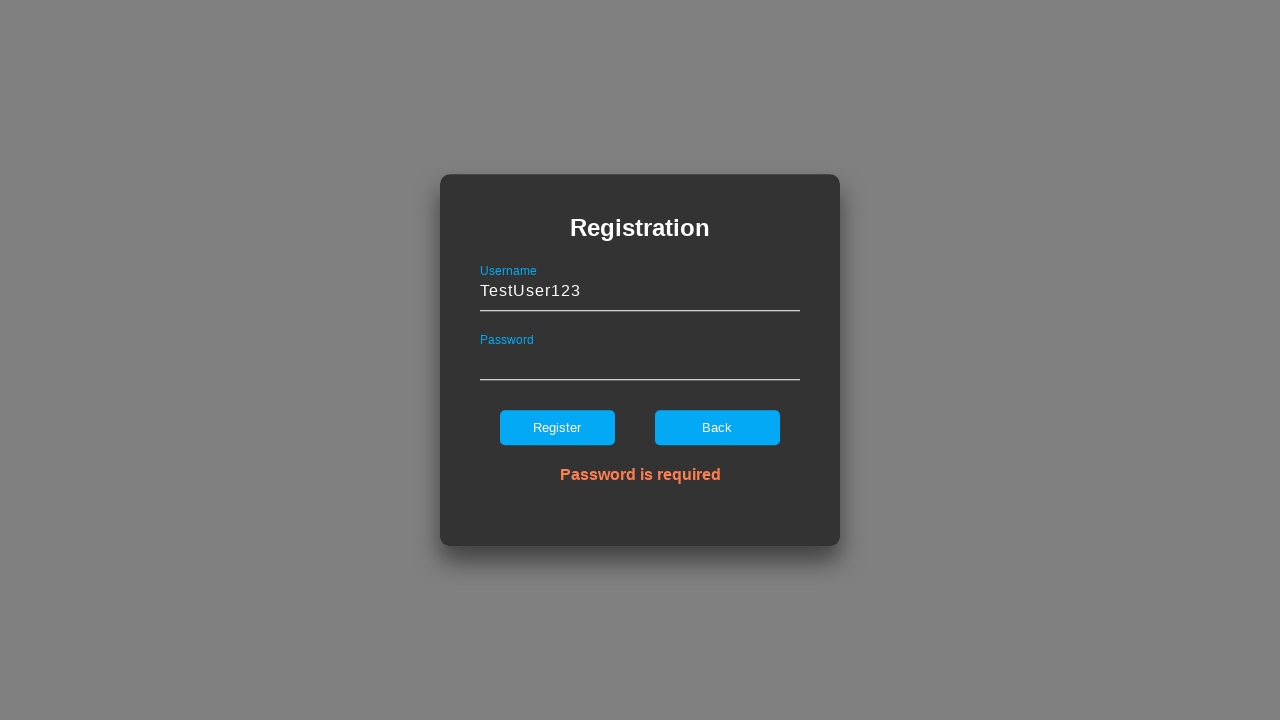

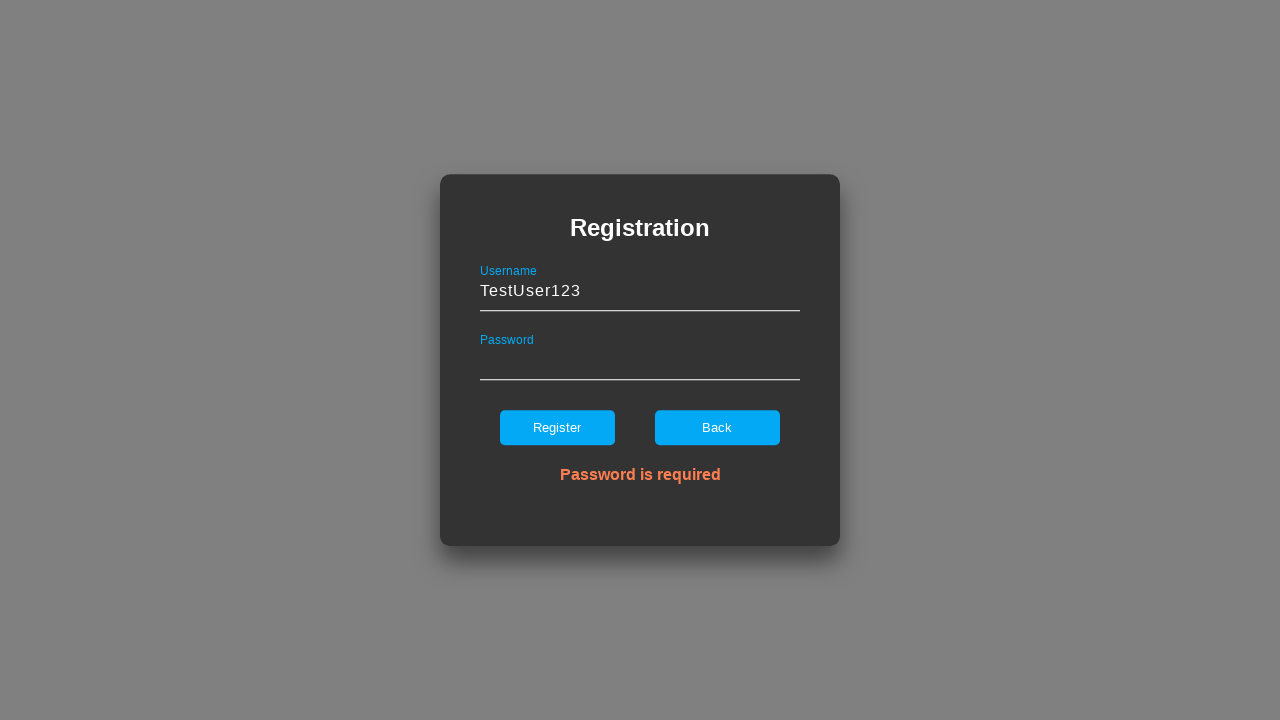